Tests drag and drop functionality by dragging an element from source to destination within an iframe

Starting URL: https://jqueryui.com/droppable/

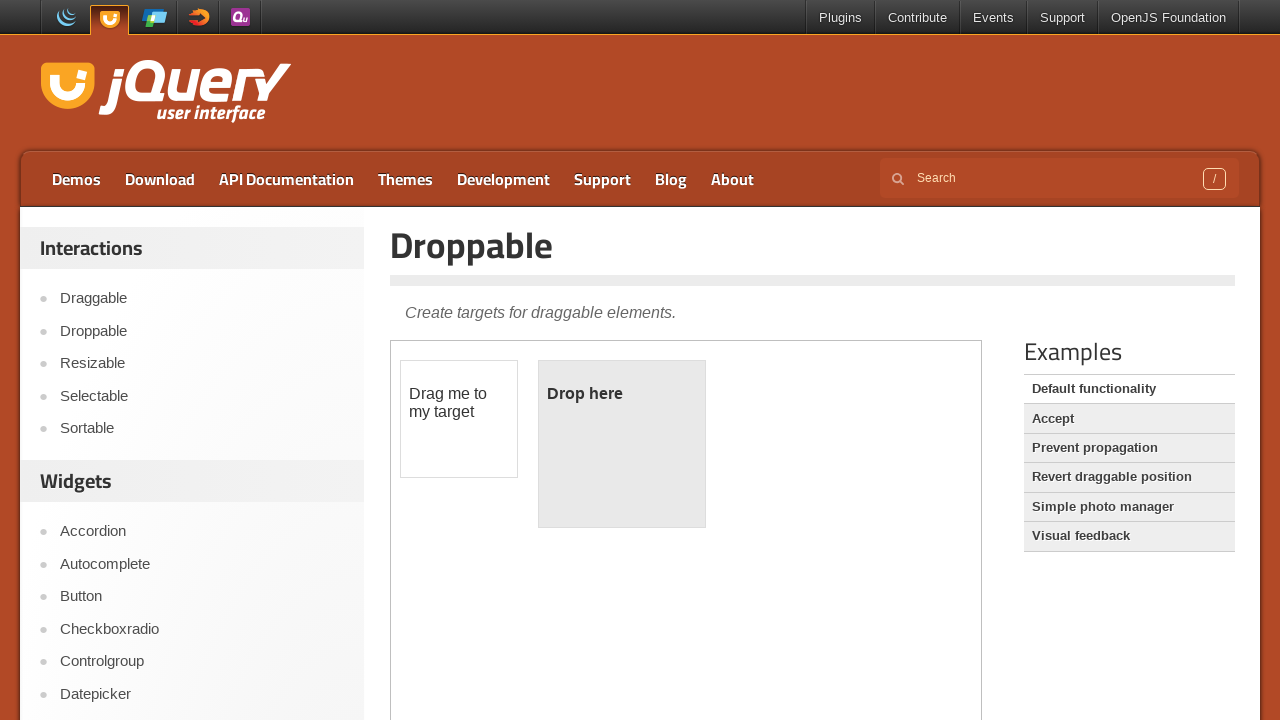

Located iframe containing drag and drop demo
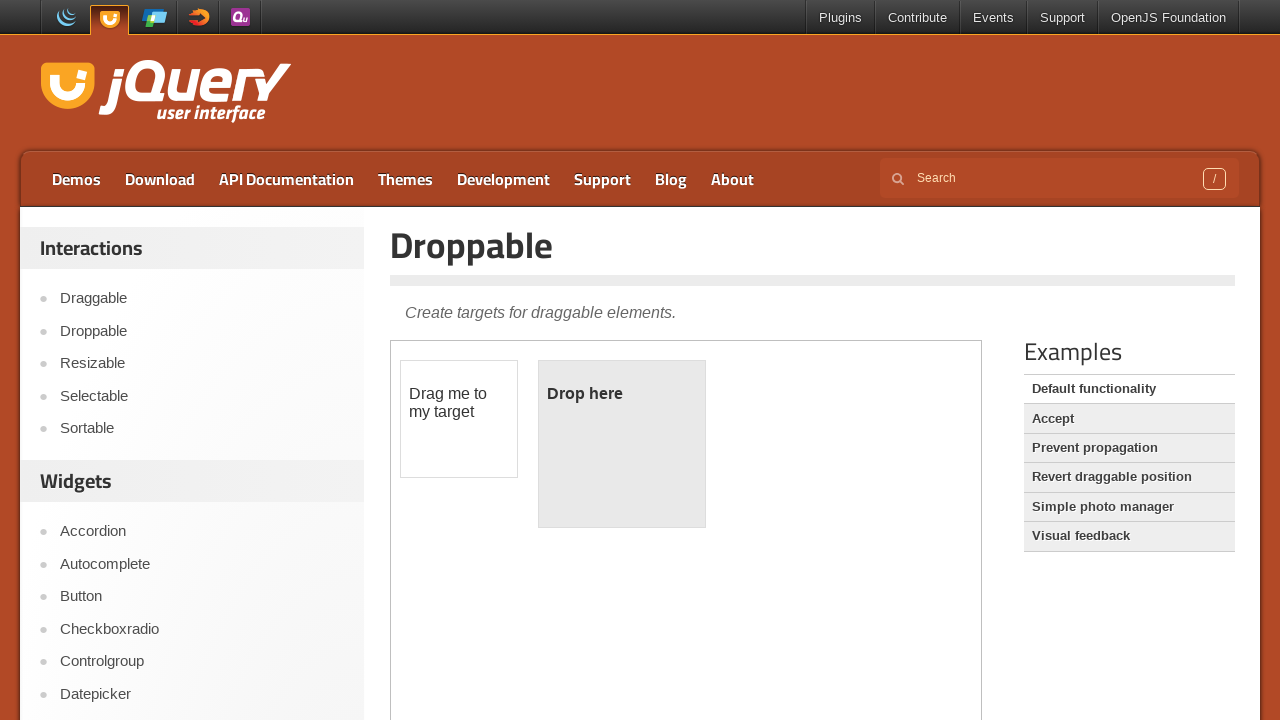

Located draggable source element
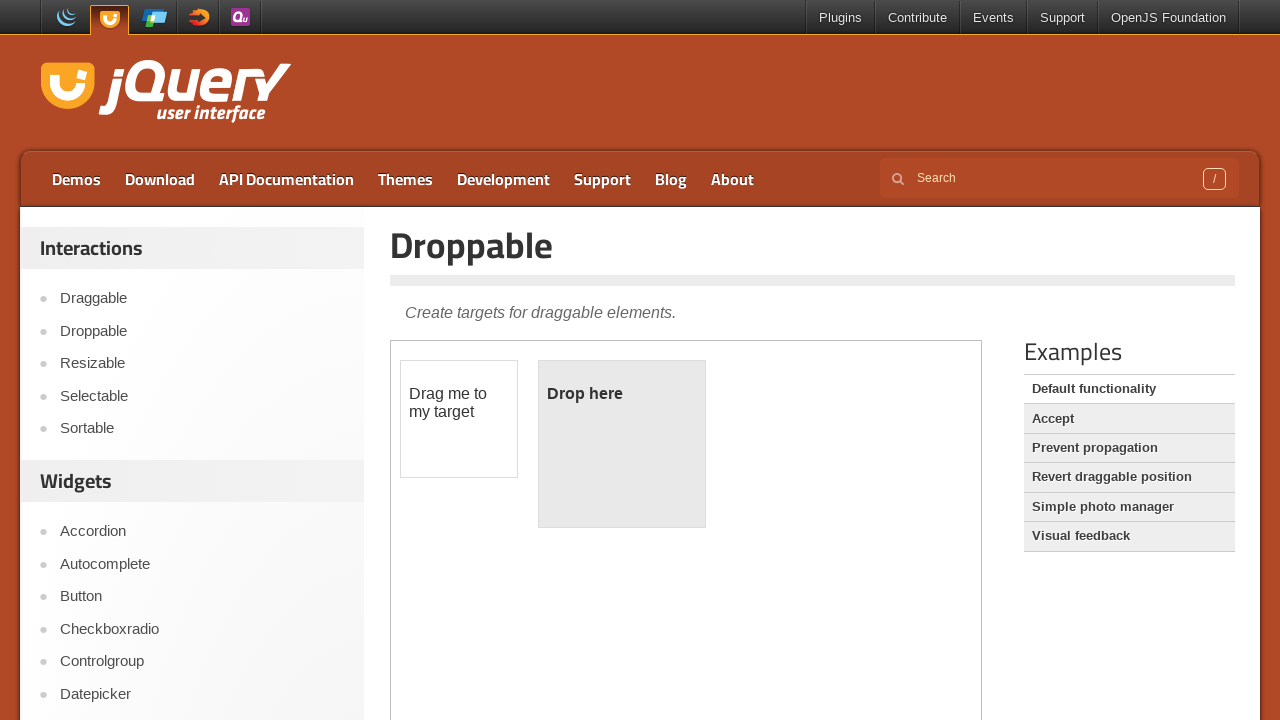

Located droppable destination element
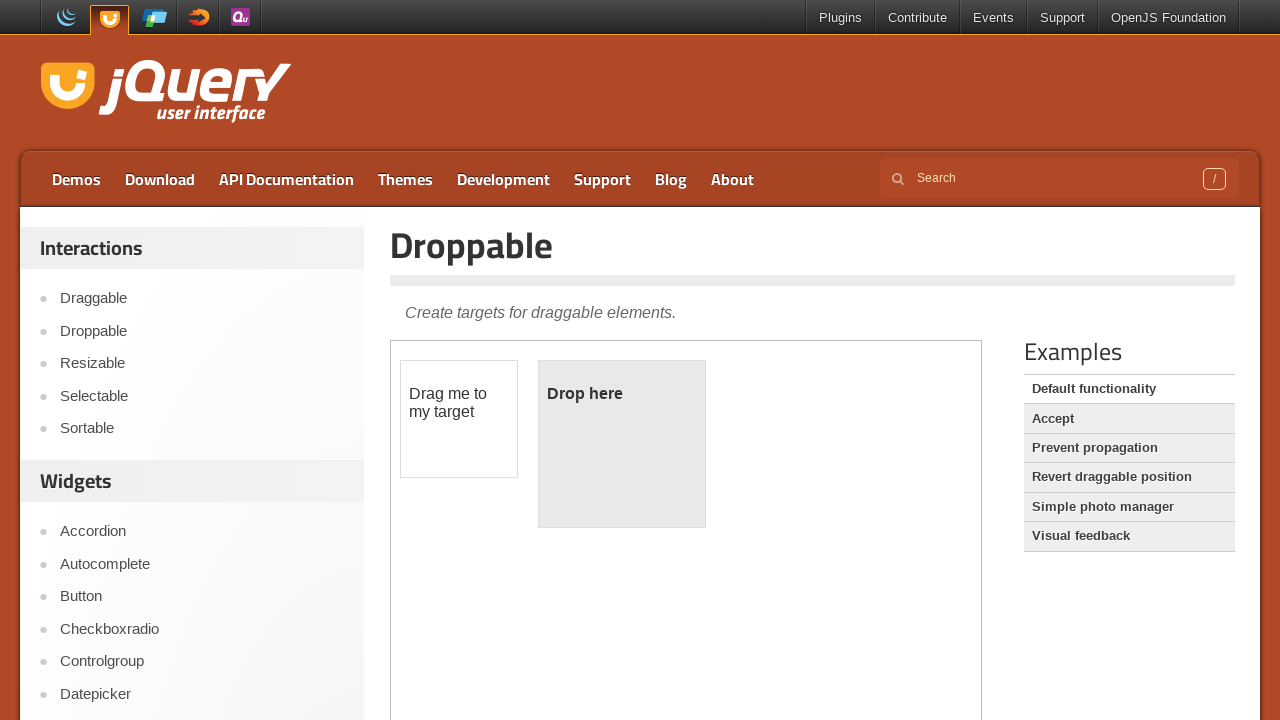

Dragged element from source to destination at (622, 444)
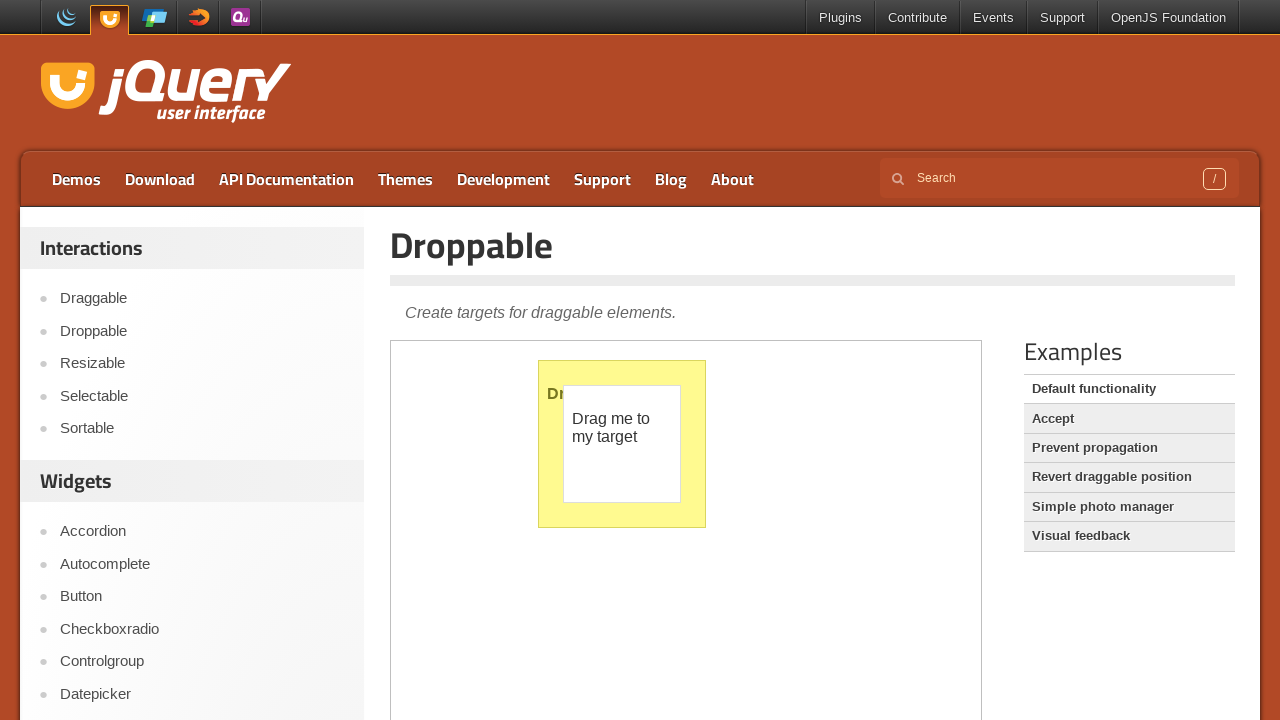

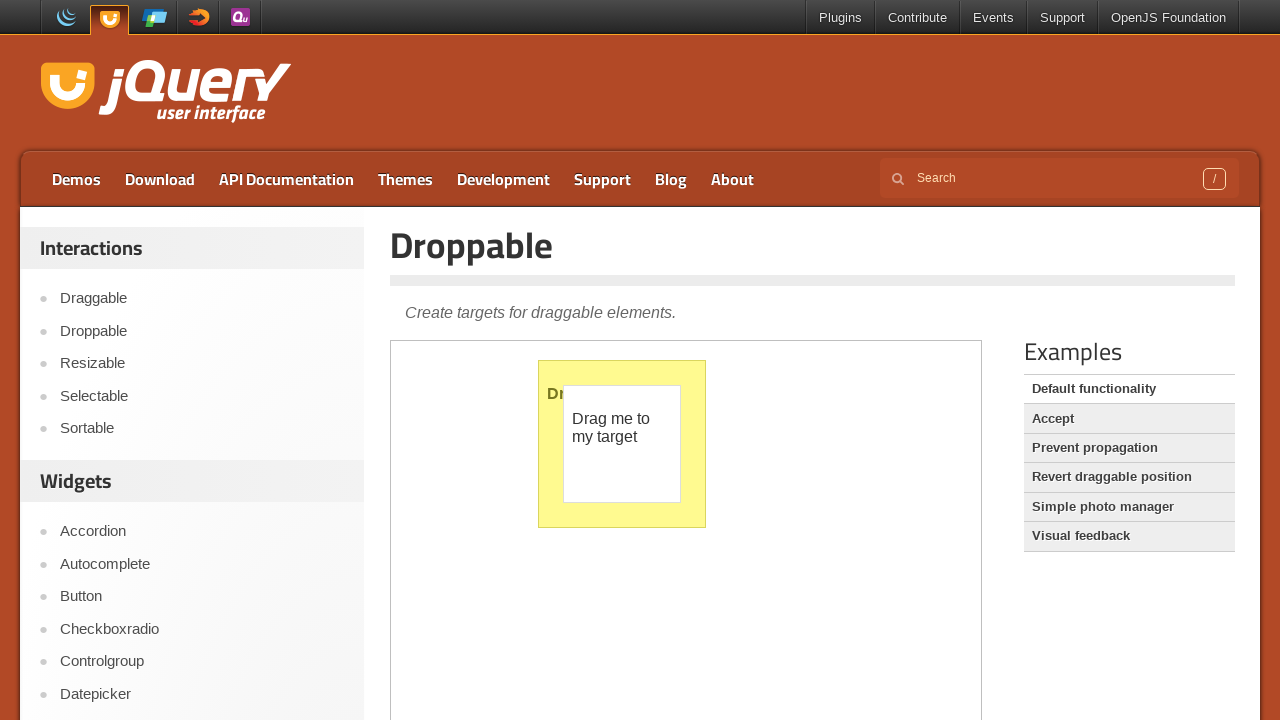